Solves a math problem by calculating a formula based on a value from the page, then fills the answer and submits the form with checkbox and radio button selections

Starting URL: http://suninjuly.github.io/math.html

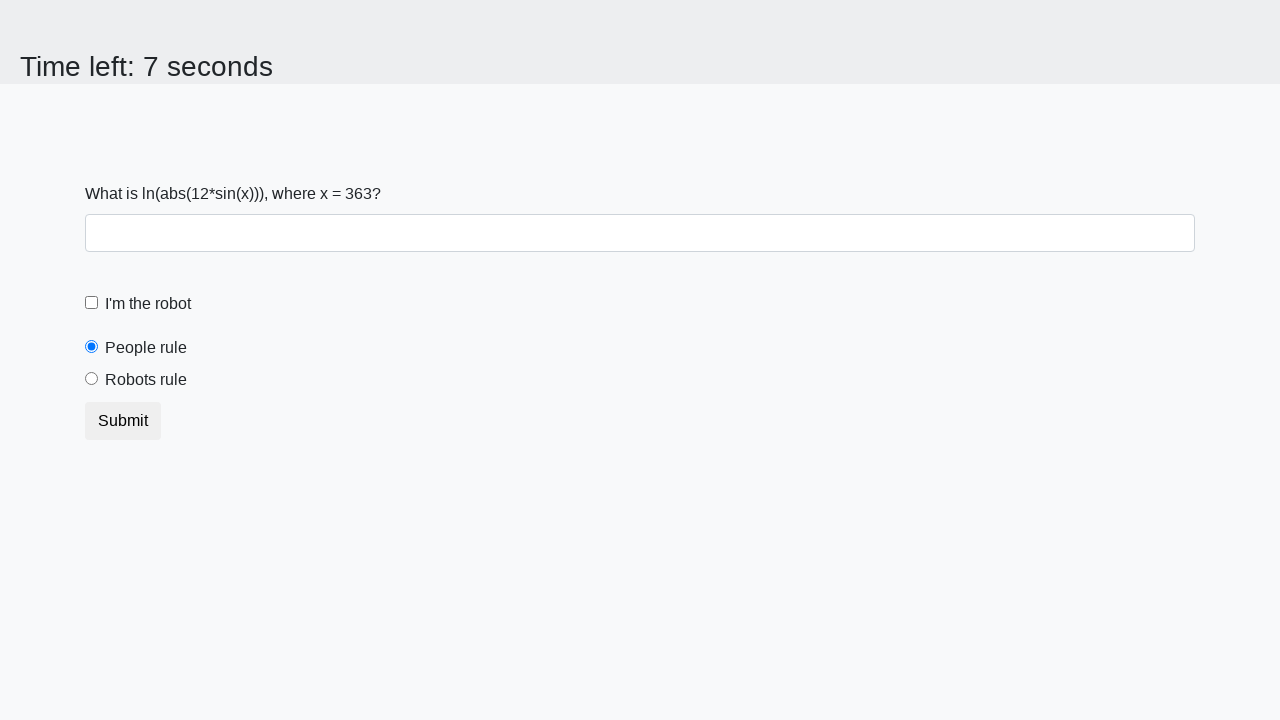

Located the input value element on the page
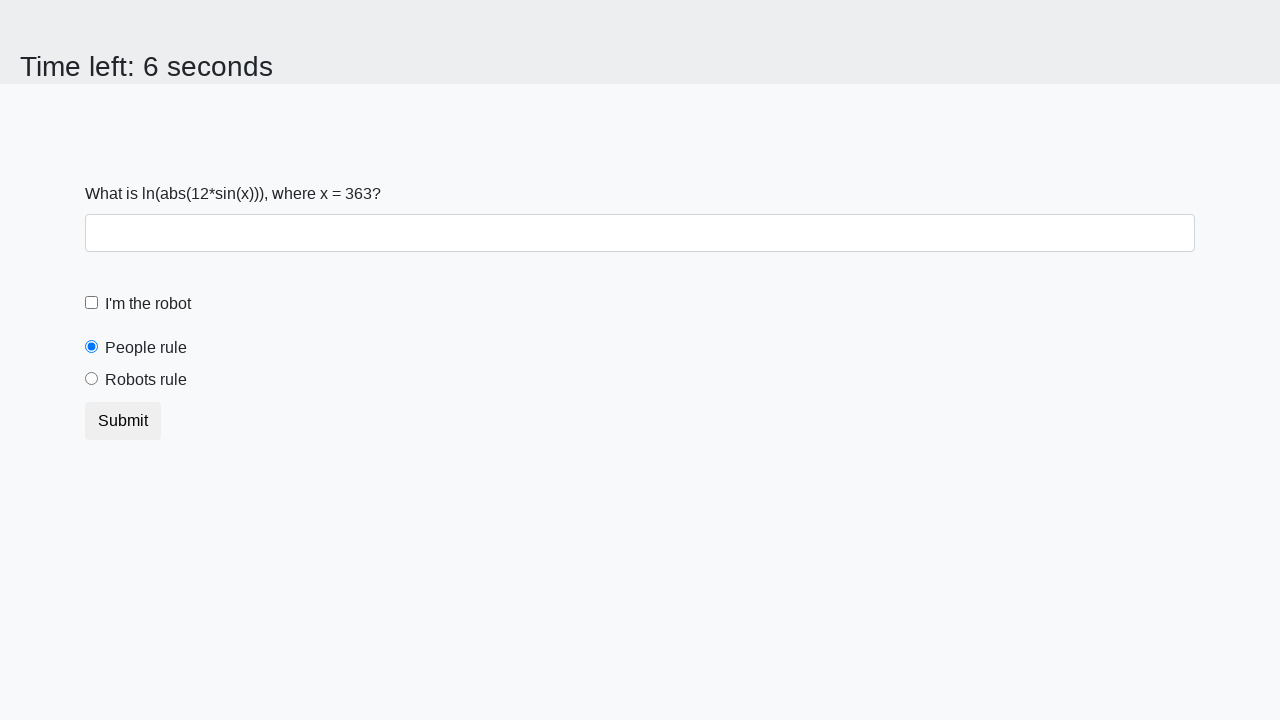

Retrieved the value of x from the page
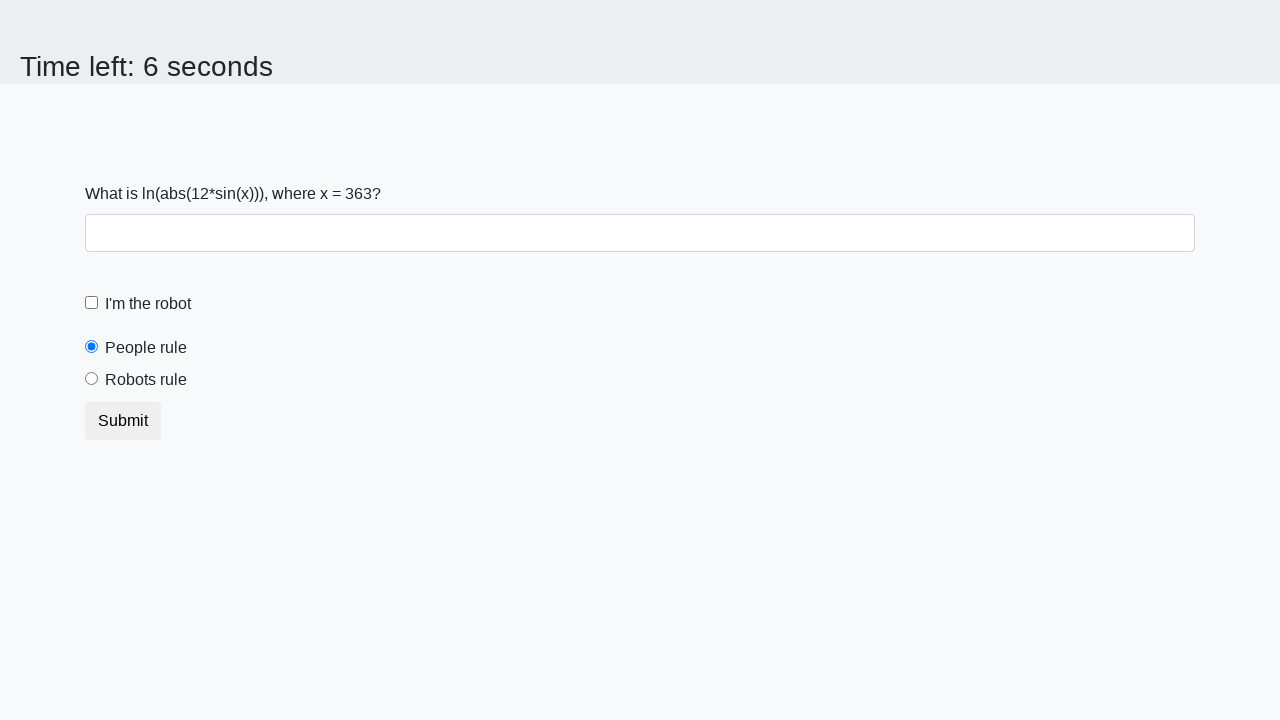

Calculated the formula result: 2.474203434359491
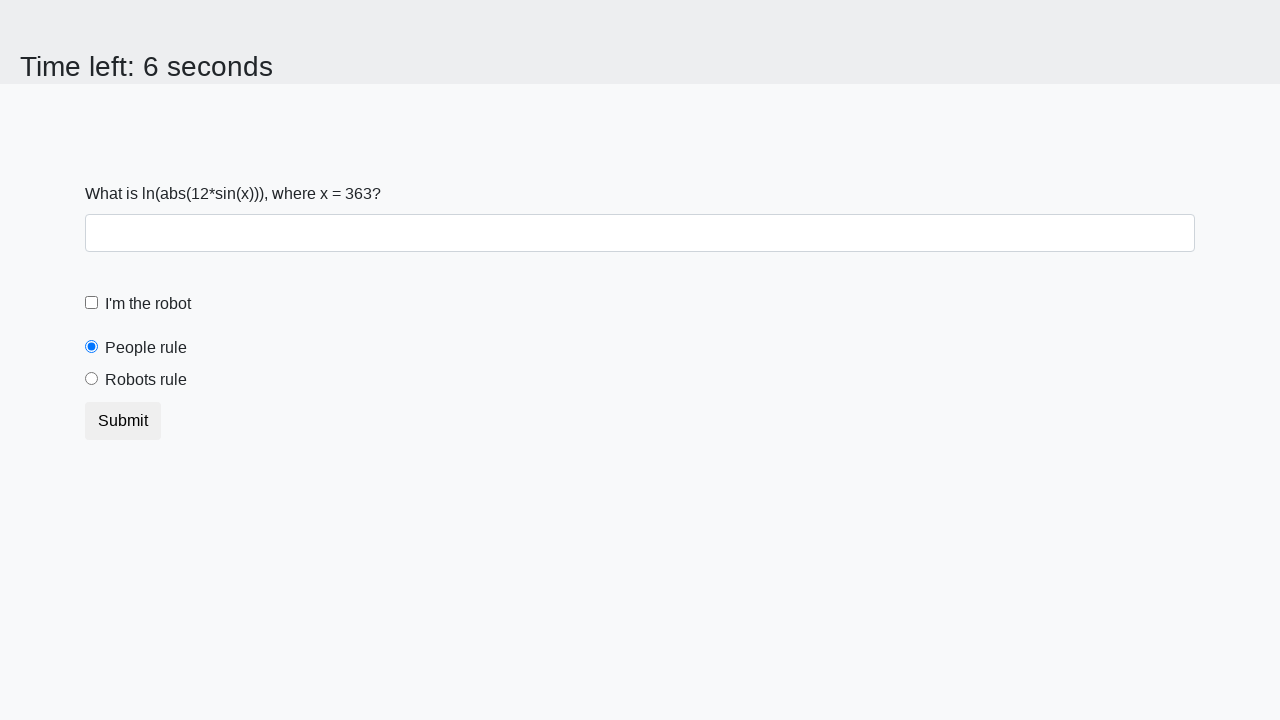

Filled answer field with calculated value: 2.474203434359491 on #answer
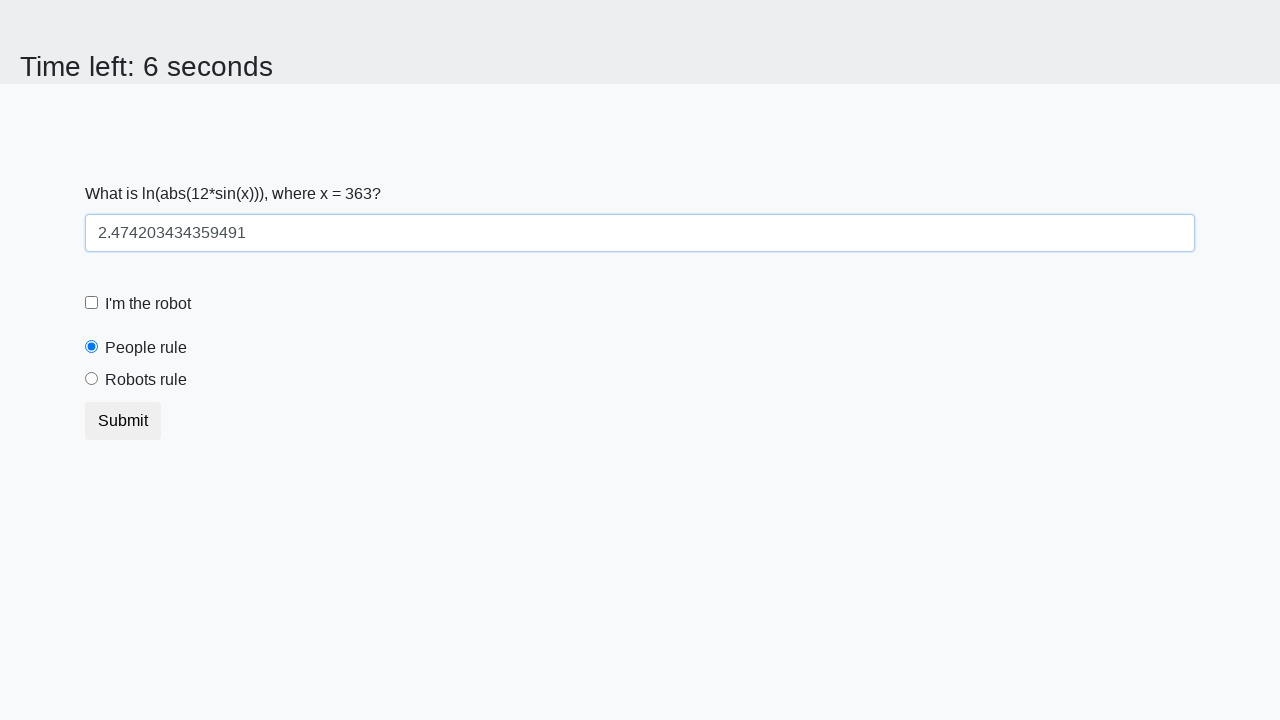

Clicked the robot checkbox at (92, 303) on #robotcheckbox
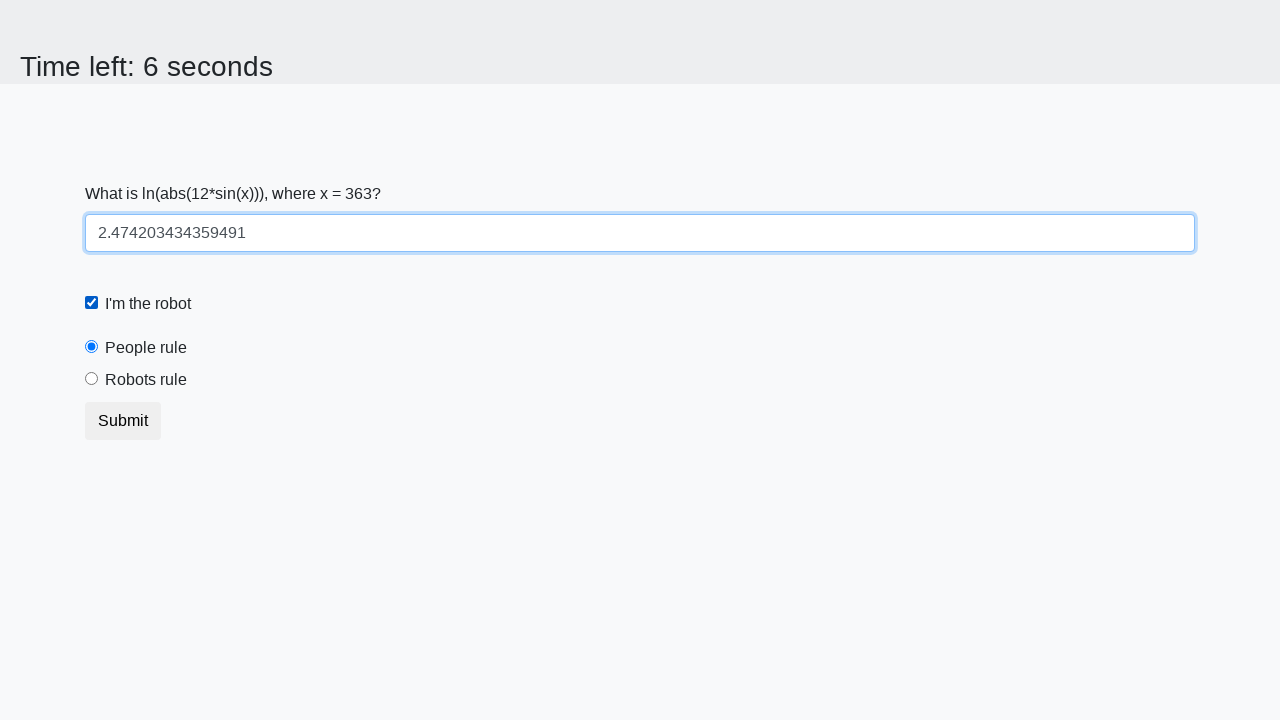

Selected the robot radio button at (92, 379) on #robotsRule
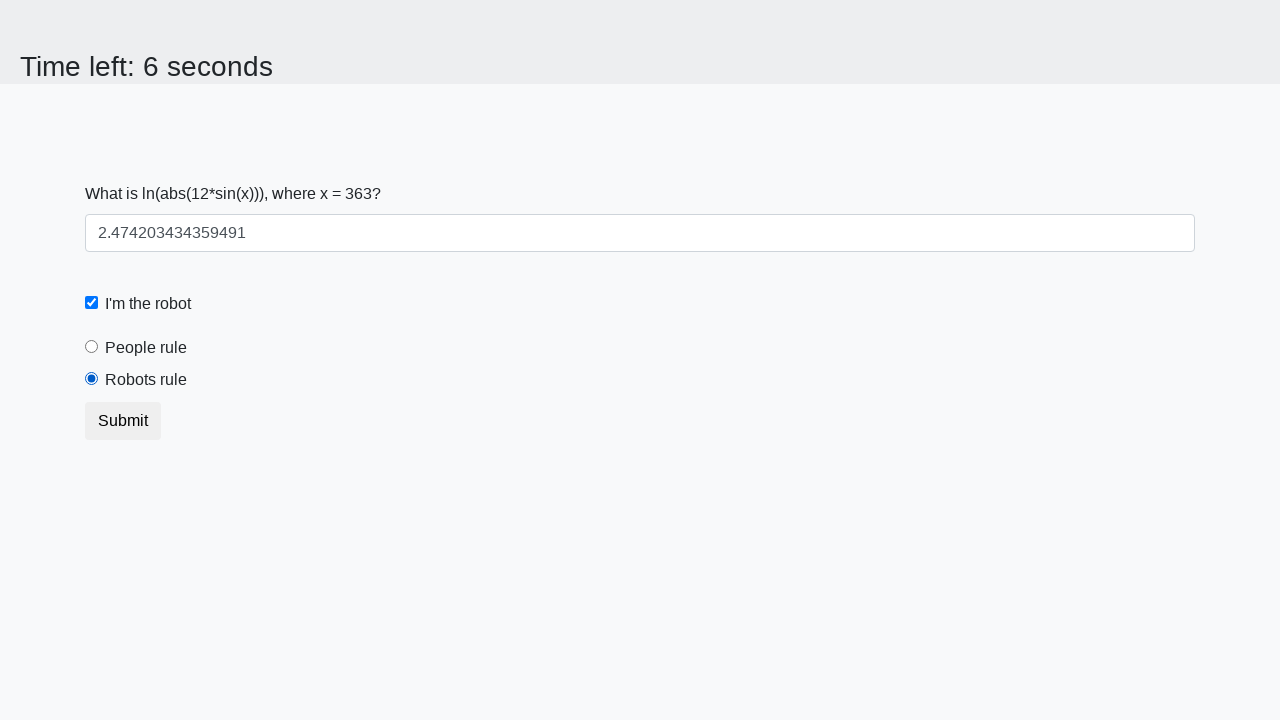

Clicked the submit button to submit the form at (123, 421) on .btn
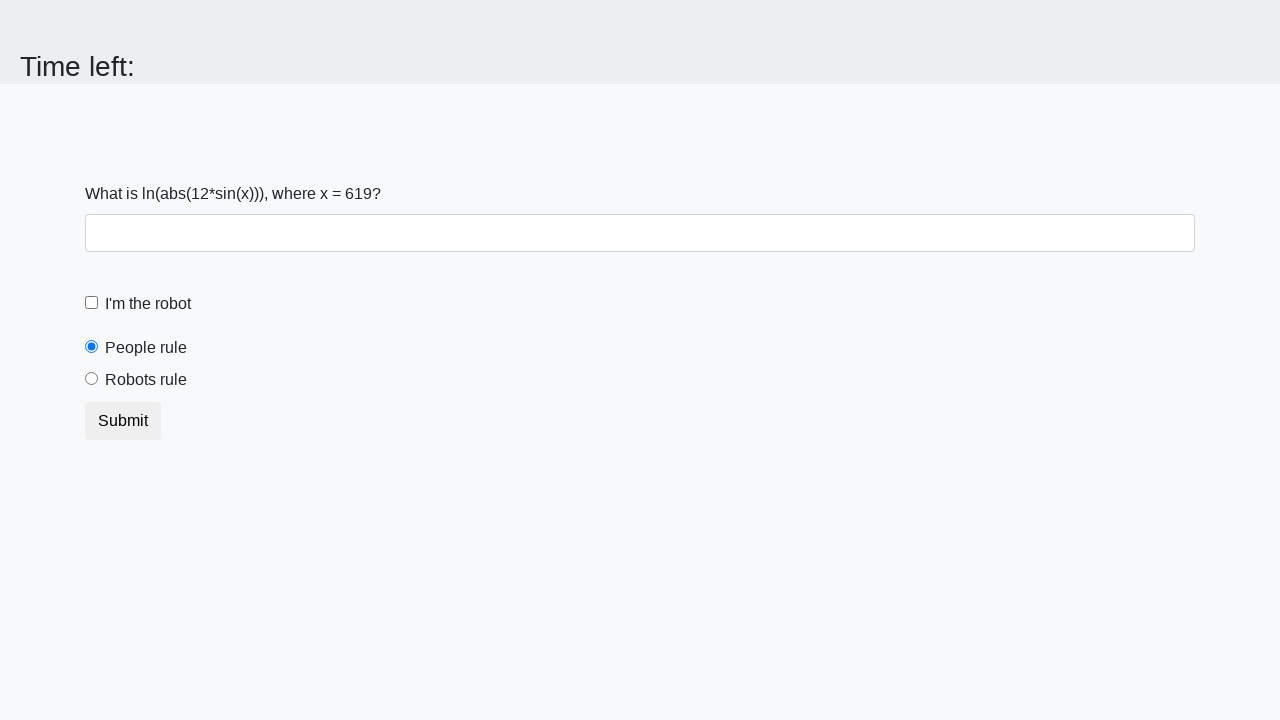

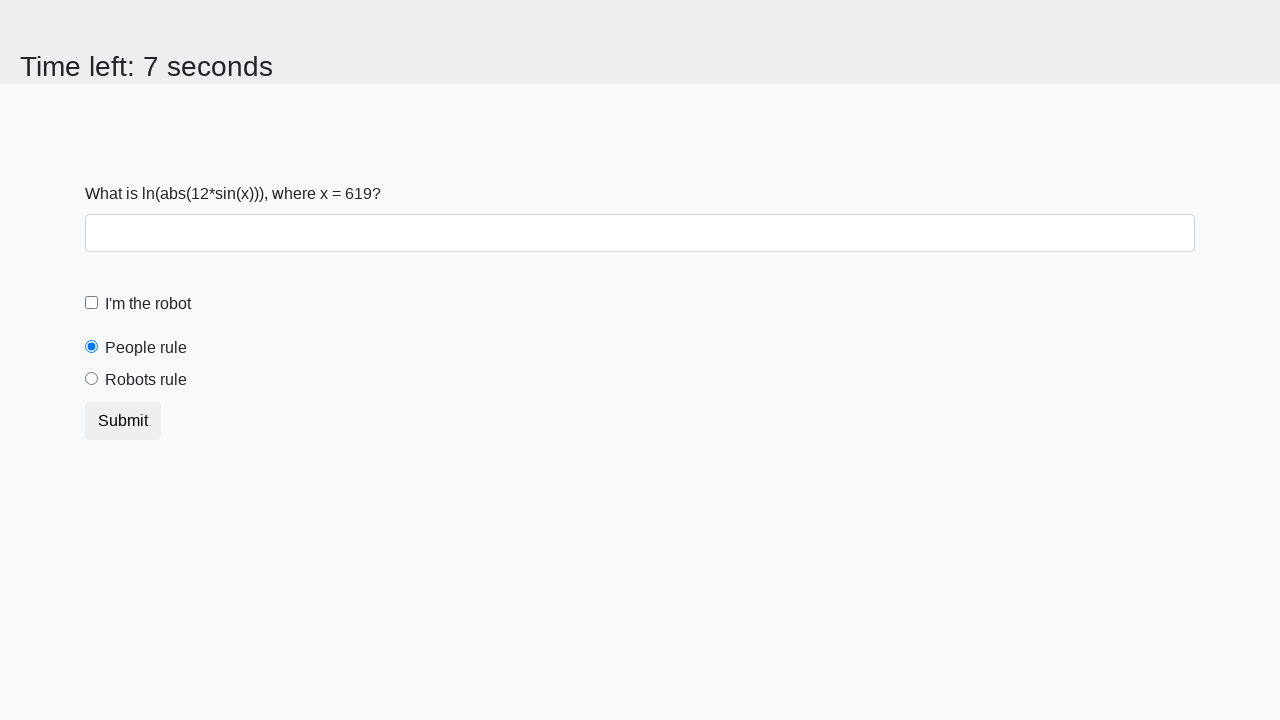